Tests jQuery UI selectable functionality by selecting multiple non-consecutive items (1, 3, 5, 7) using Ctrl+click interaction

Starting URL: https://jqueryui.com/selectable/

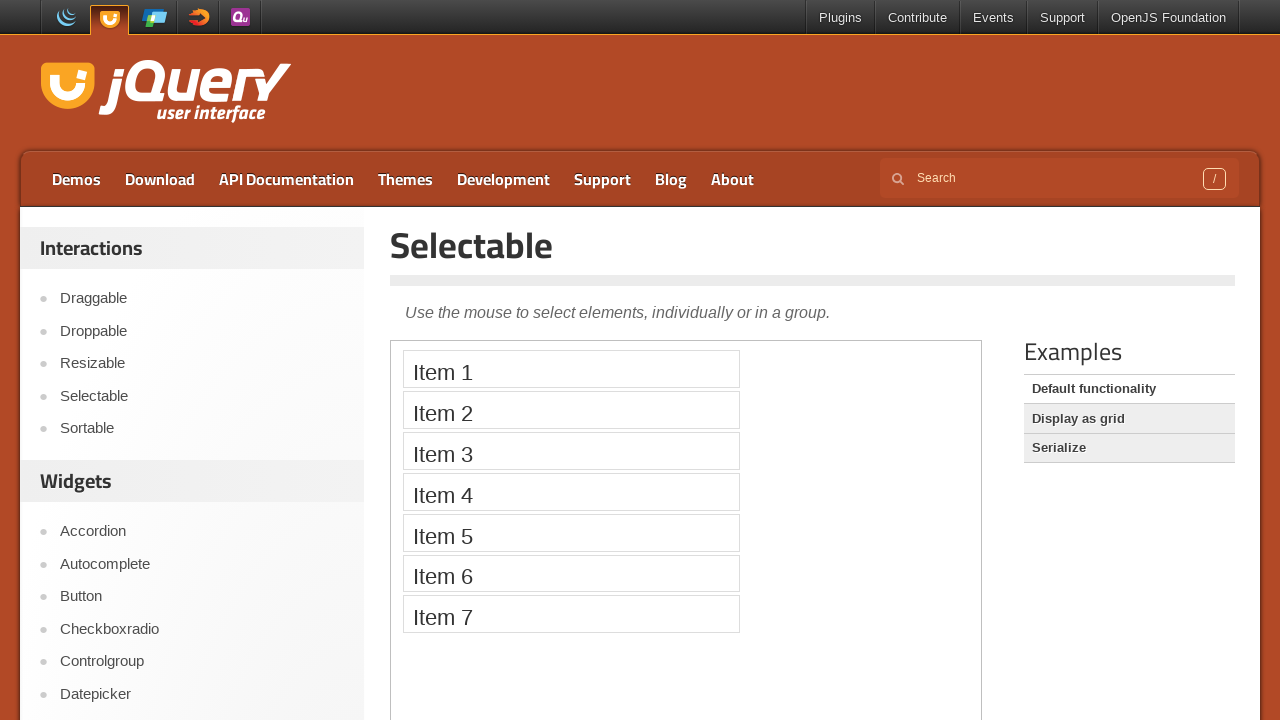

Located the demo iframe containing the selectable widget
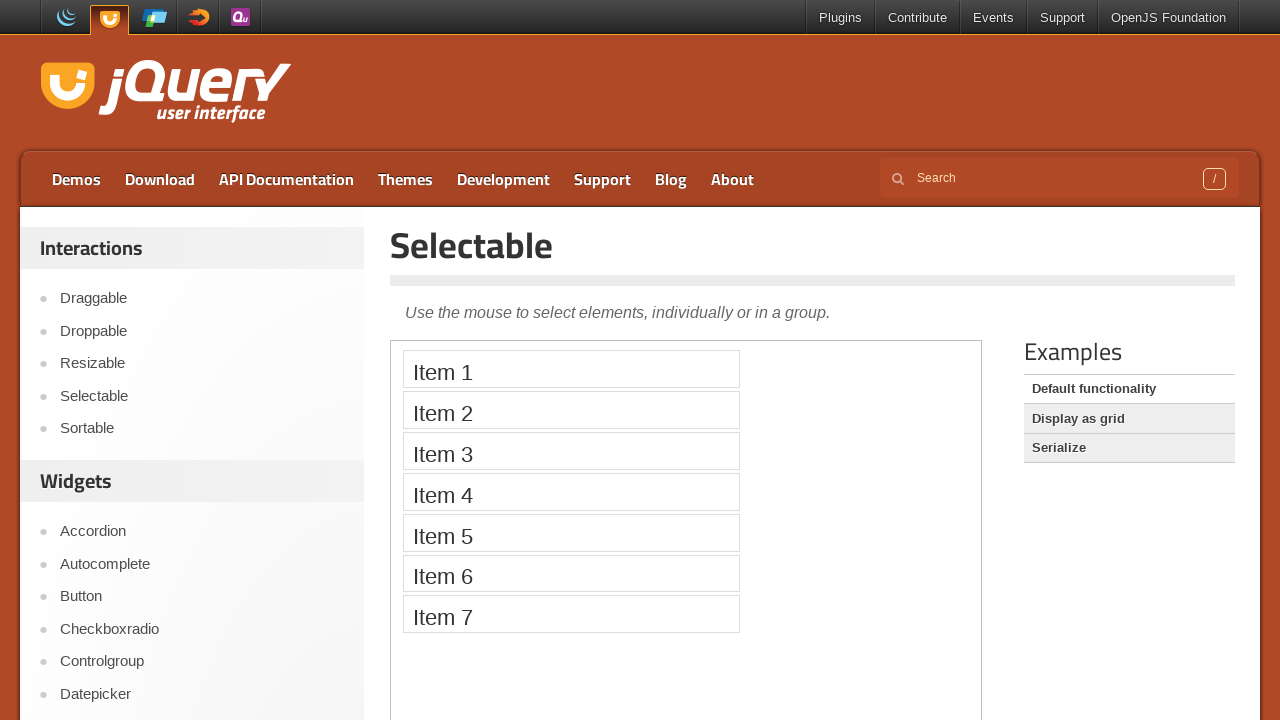

Ctrl+clicked Item 1 at (571, 369) on iframe.demo-frame >> nth=0 >> internal:control=enter-frame >> xpath=//li[text()=
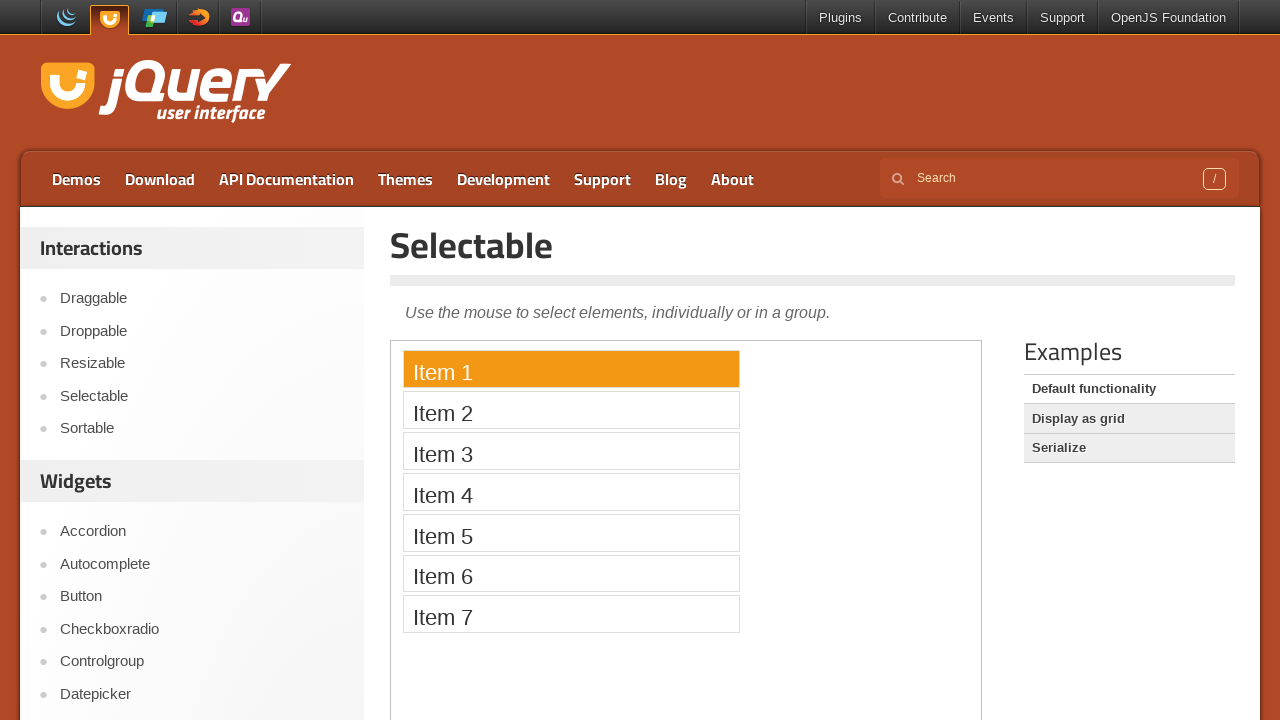

Ctrl+clicked Item 3 at (571, 451) on iframe.demo-frame >> nth=0 >> internal:control=enter-frame >> xpath=//li[text()=
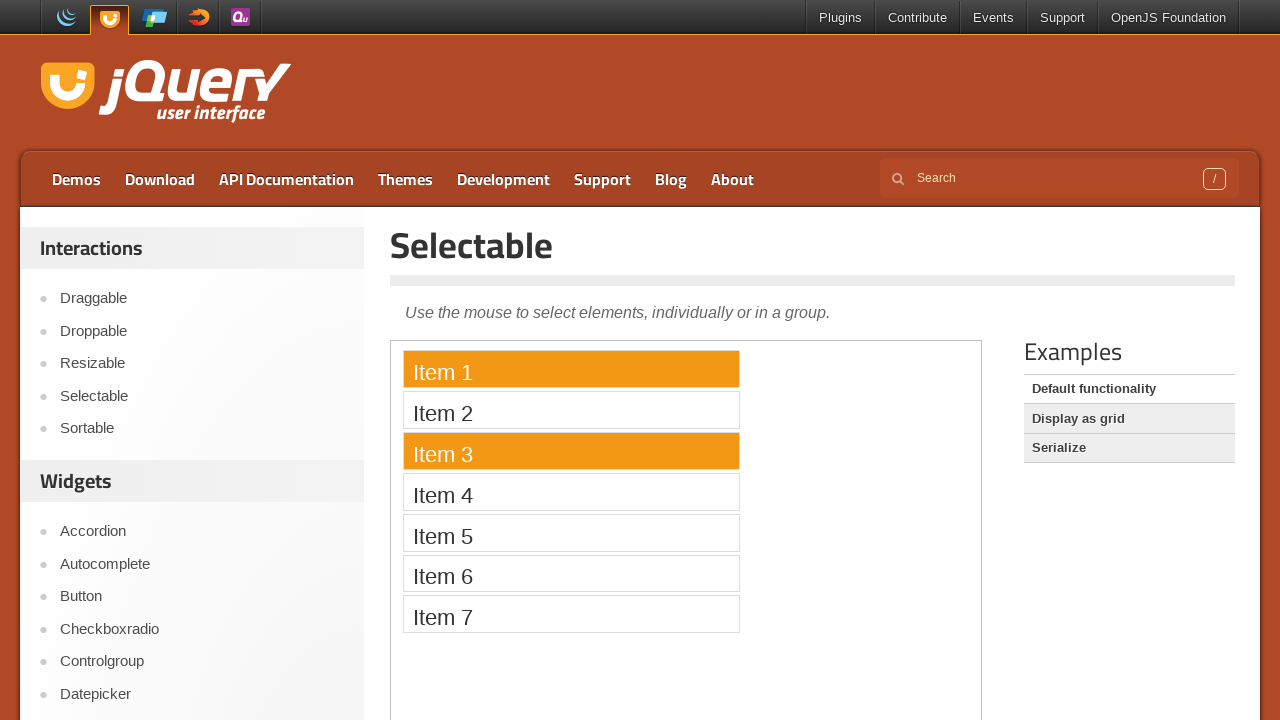

Ctrl+clicked Item 5 at (571, 532) on iframe.demo-frame >> nth=0 >> internal:control=enter-frame >> xpath=//li[text()=
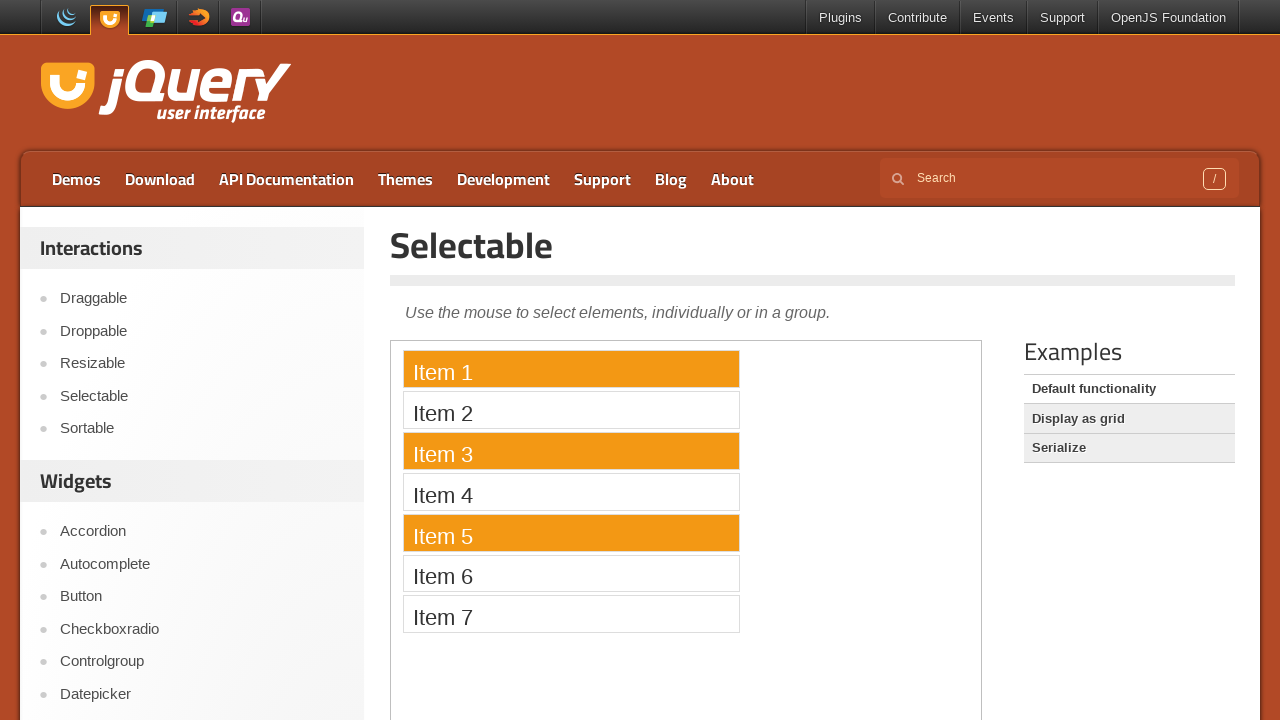

Ctrl+clicked Item 7 at (571, 614) on iframe.demo-frame >> nth=0 >> internal:control=enter-frame >> xpath=//li[text()=
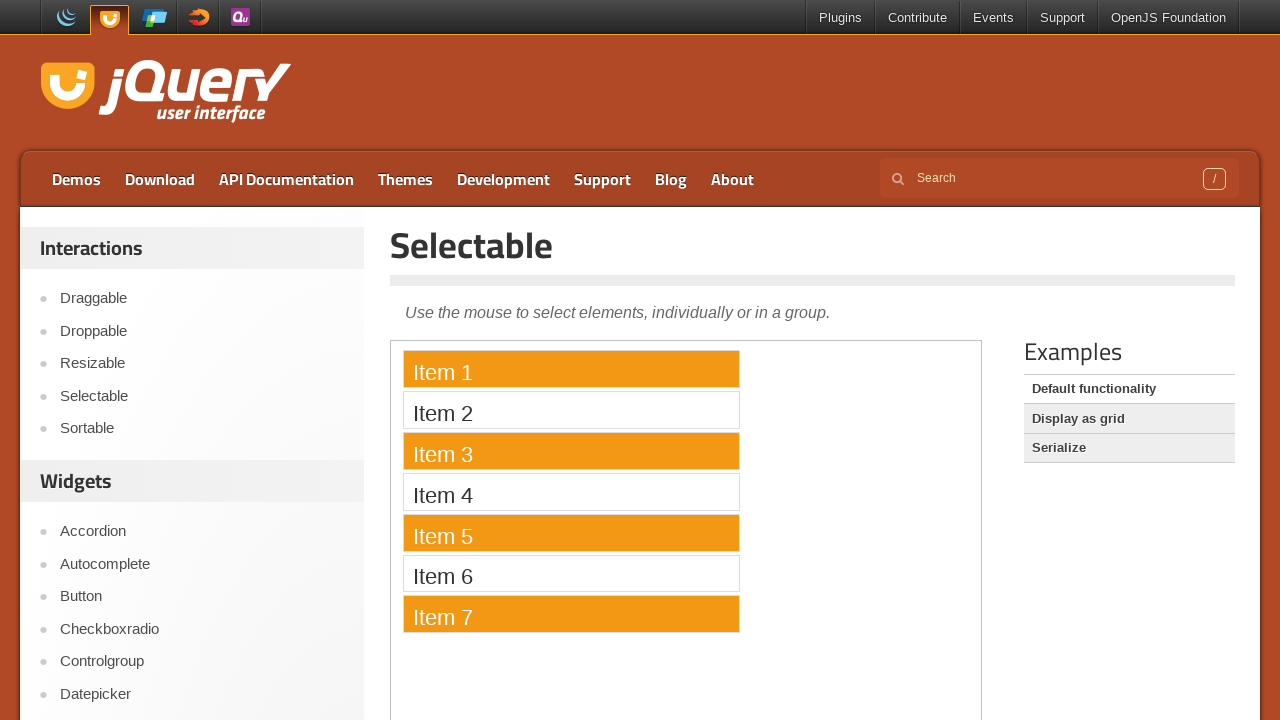

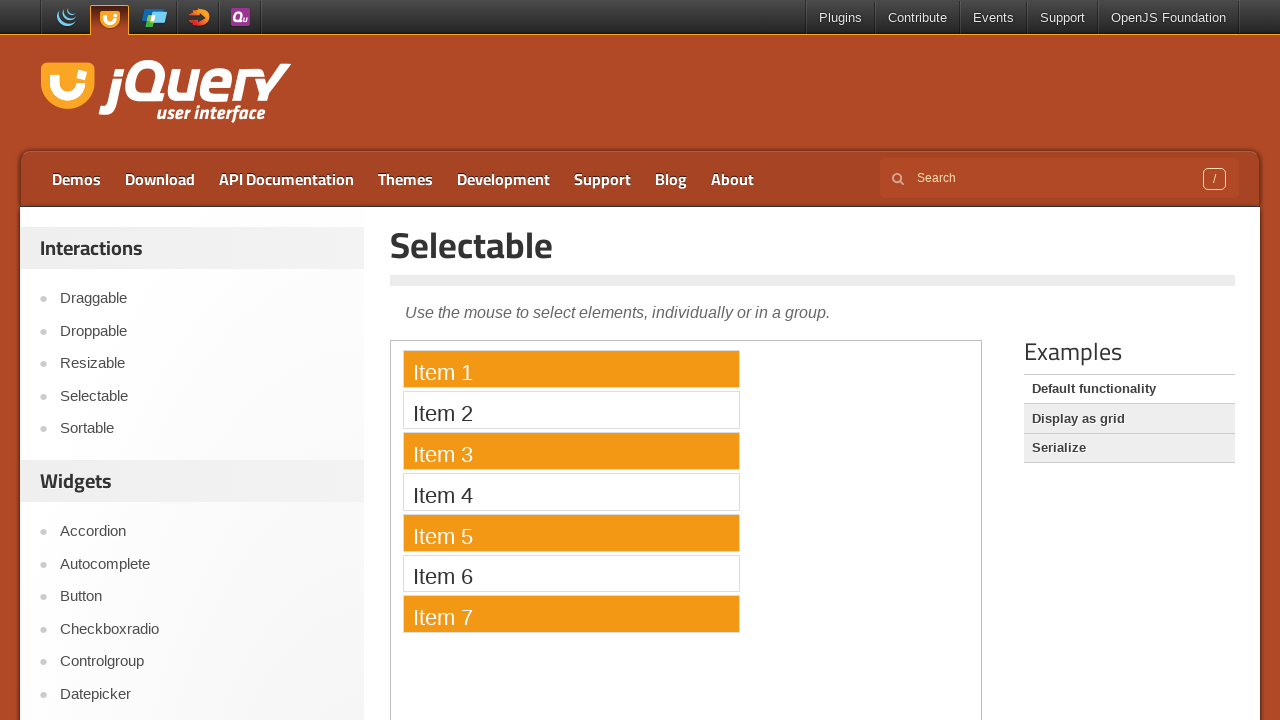